Tests selecting Python from the environment dropdown menu by hovering on Node.js button and clicking Python option

Starting URL: https://playwright.dev

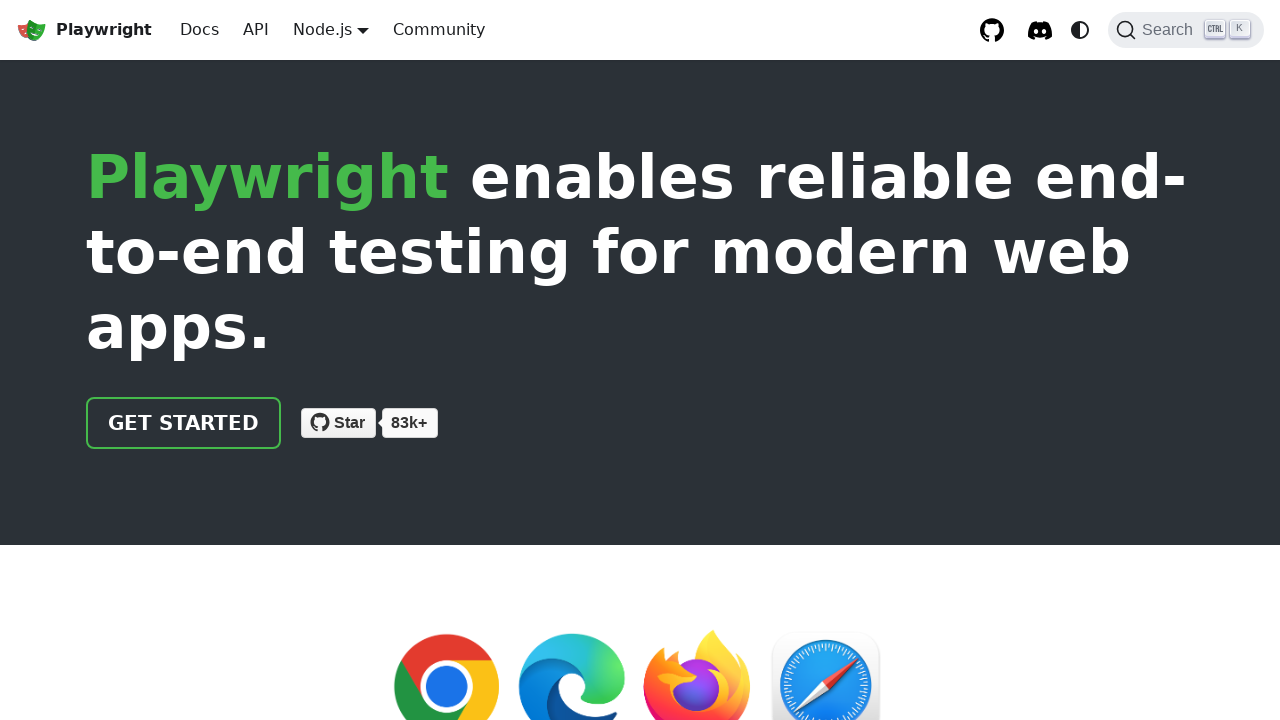

Hovered over Node.js button to reveal environment dropdown at (322, 29) on internal:role=button[name="Node.js"i]
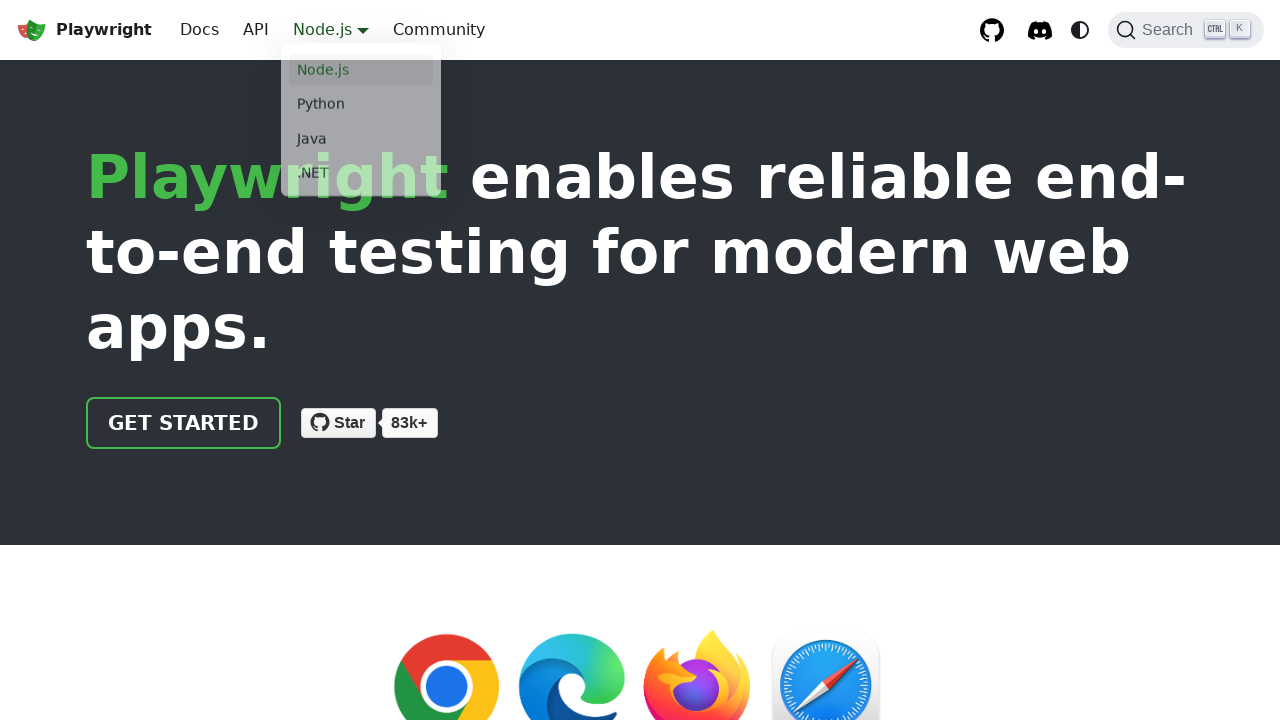

Dropdown menu appeared and became visible
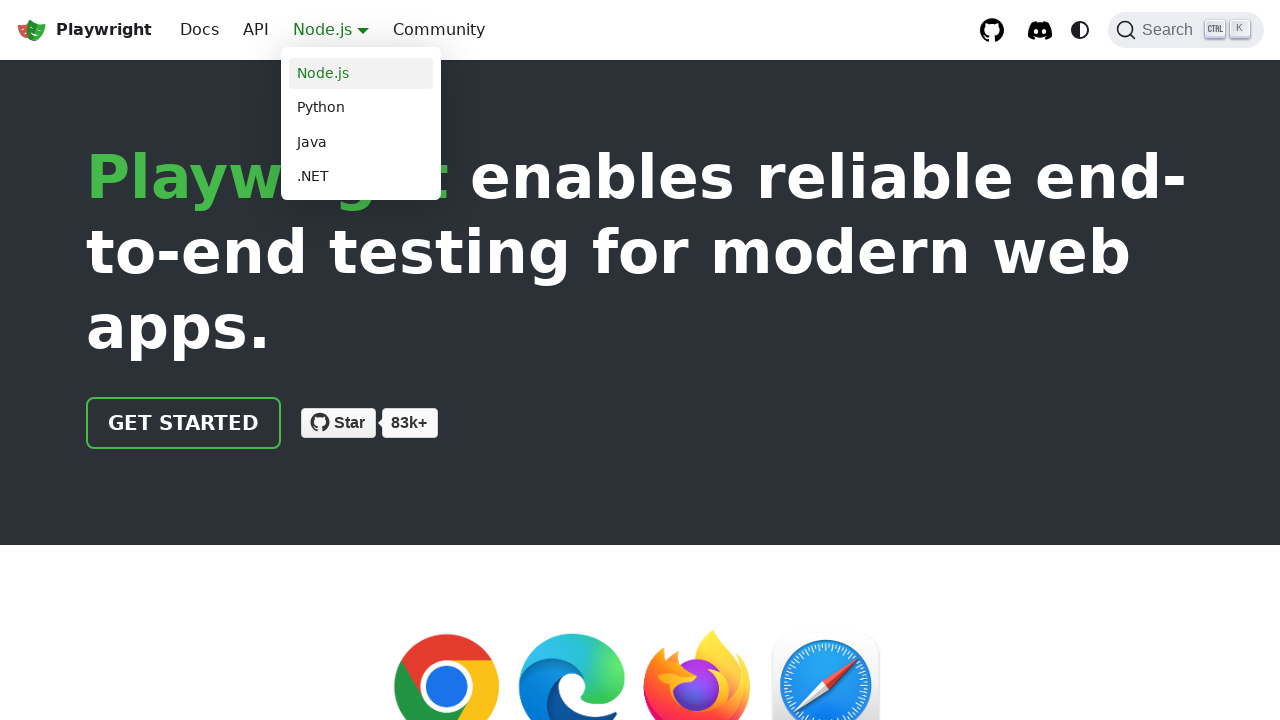

Clicked on Python option from the environment dropdown at (361, 108) on ul.dropdown__menu a >> internal:text="Python"i
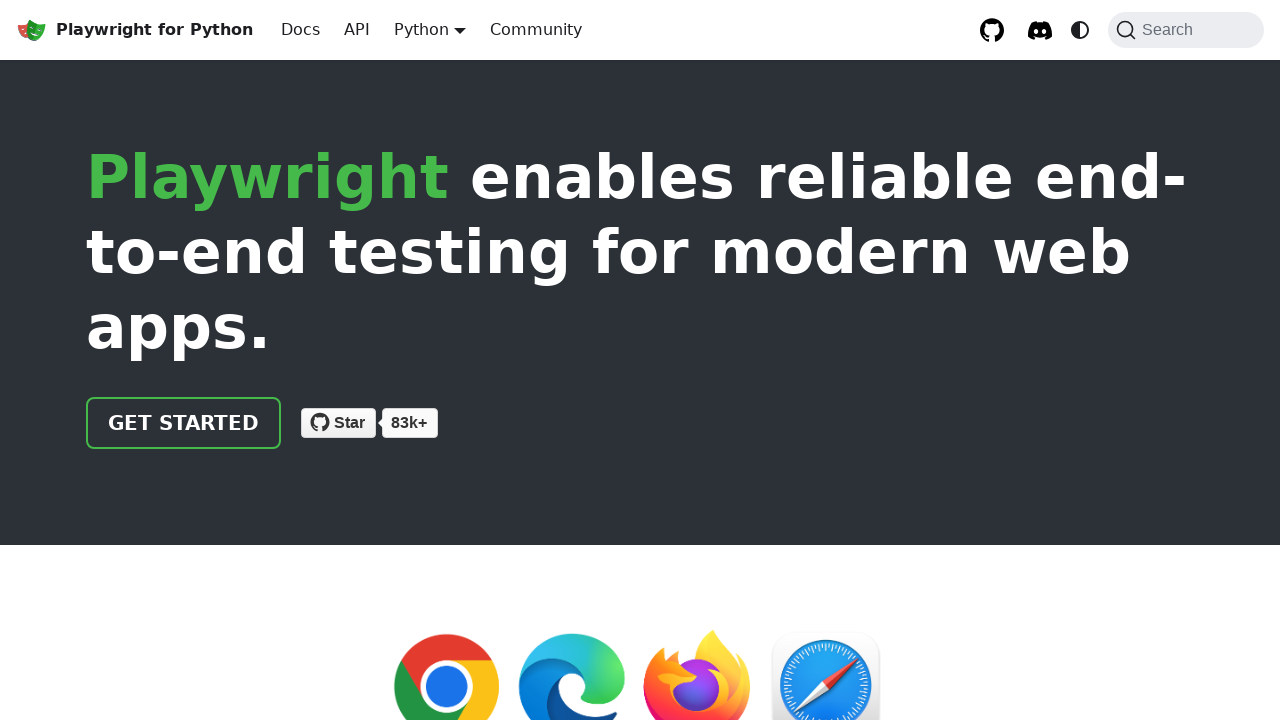

Successfully navigated to Playwright Python documentation
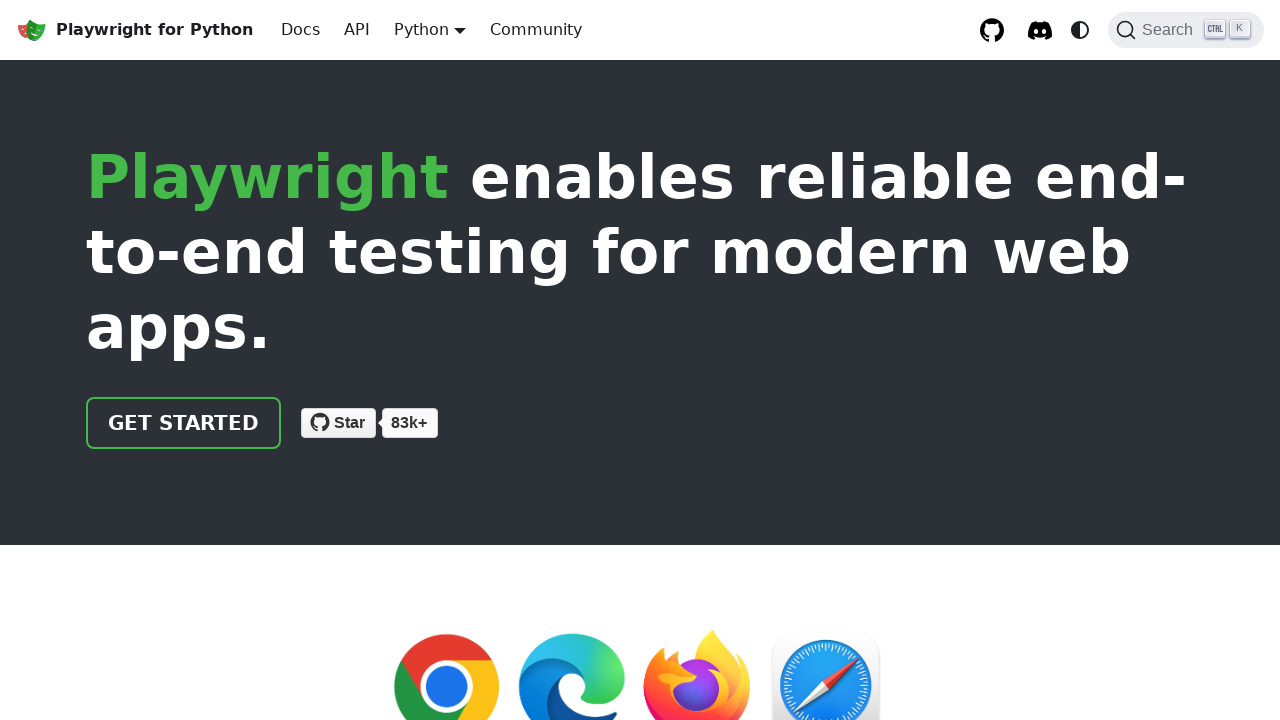

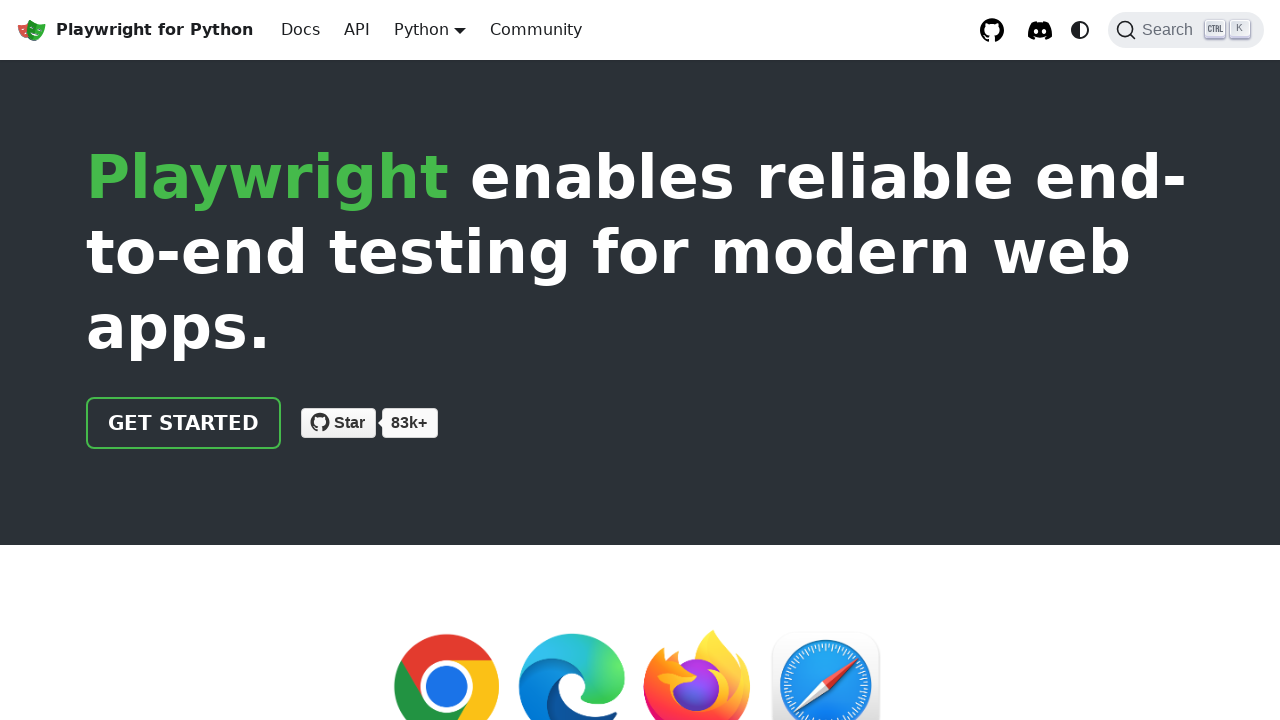